Tests navigation to Salesforce Consulting Services page by hovering over Services header menu and clicking the submenu link

Starting URL: https://www.girikon.com/

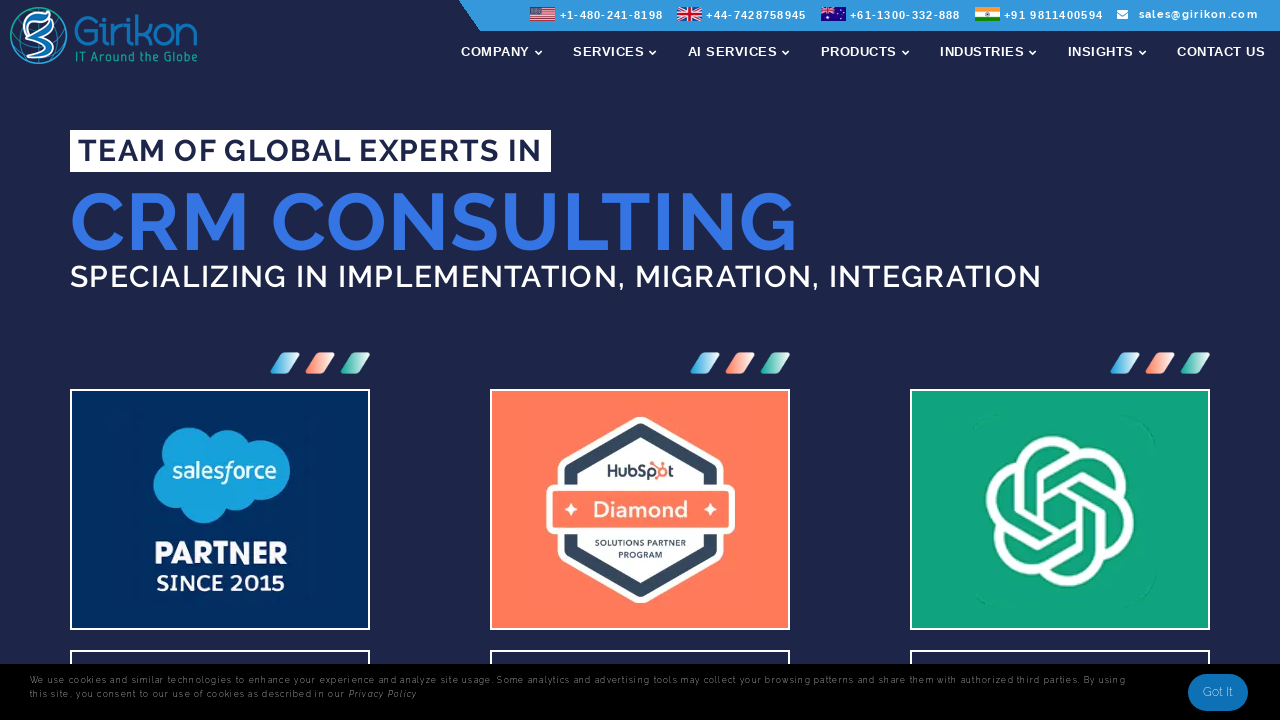

Hovered over Services header menu at (608, 52) on span[data-hover="Services"] >> internal:has-text="Services"i >> nth=-1
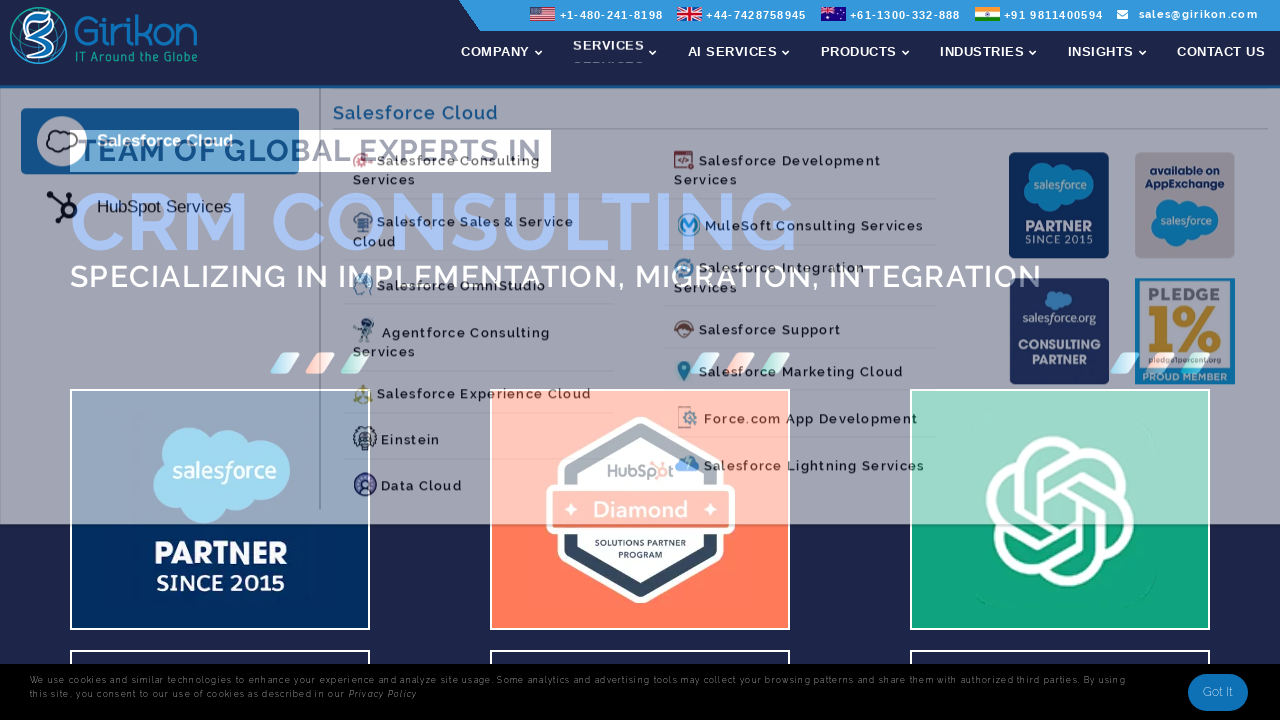

Clicked on Salesforce Consulting Services submenu link at (479, 158) on span[data-hover="Services"] >> internal:has-text="Services"i >> nth=-1 >> xpath=
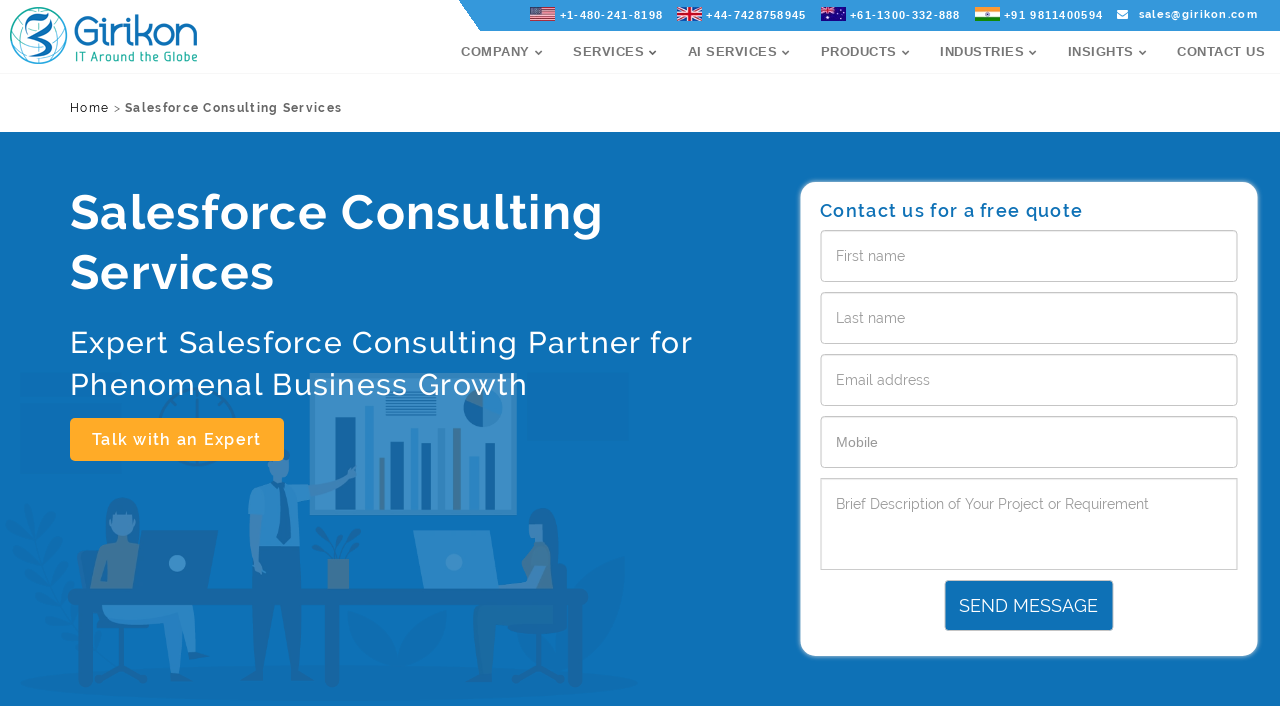

Navigated to Salesforce Consulting Services page and URL confirmed
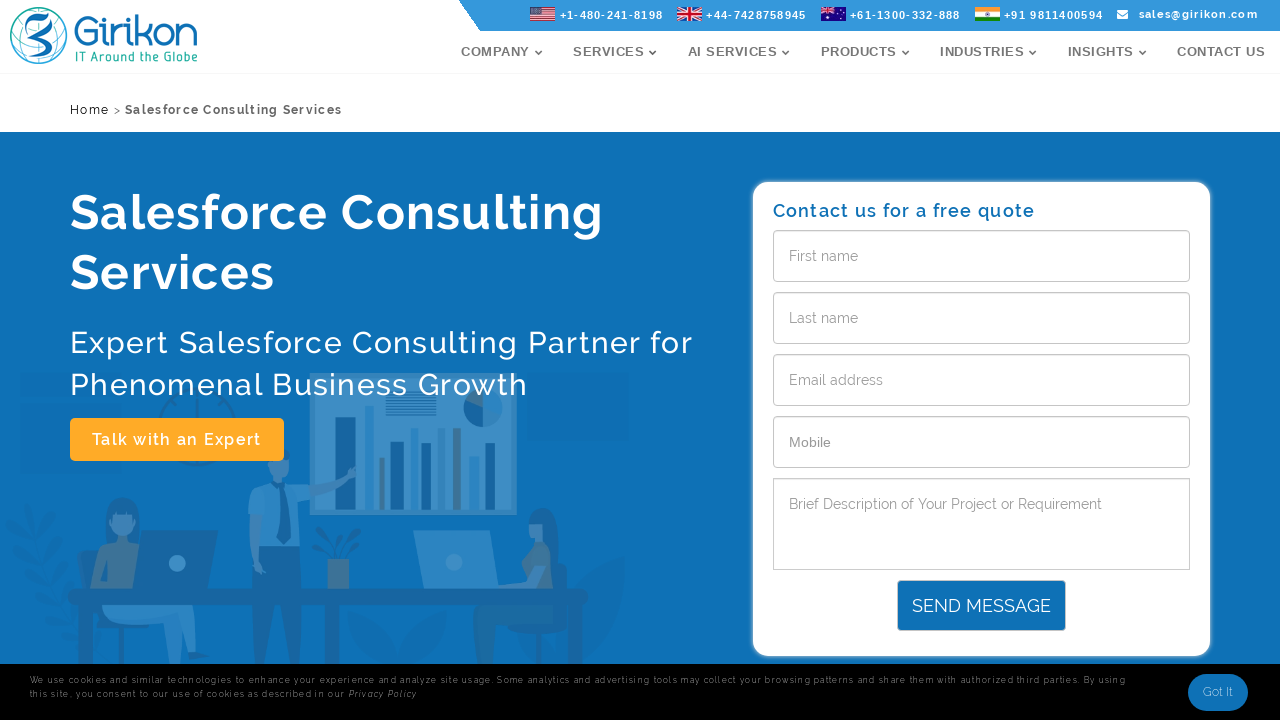

Navigated back to homepage
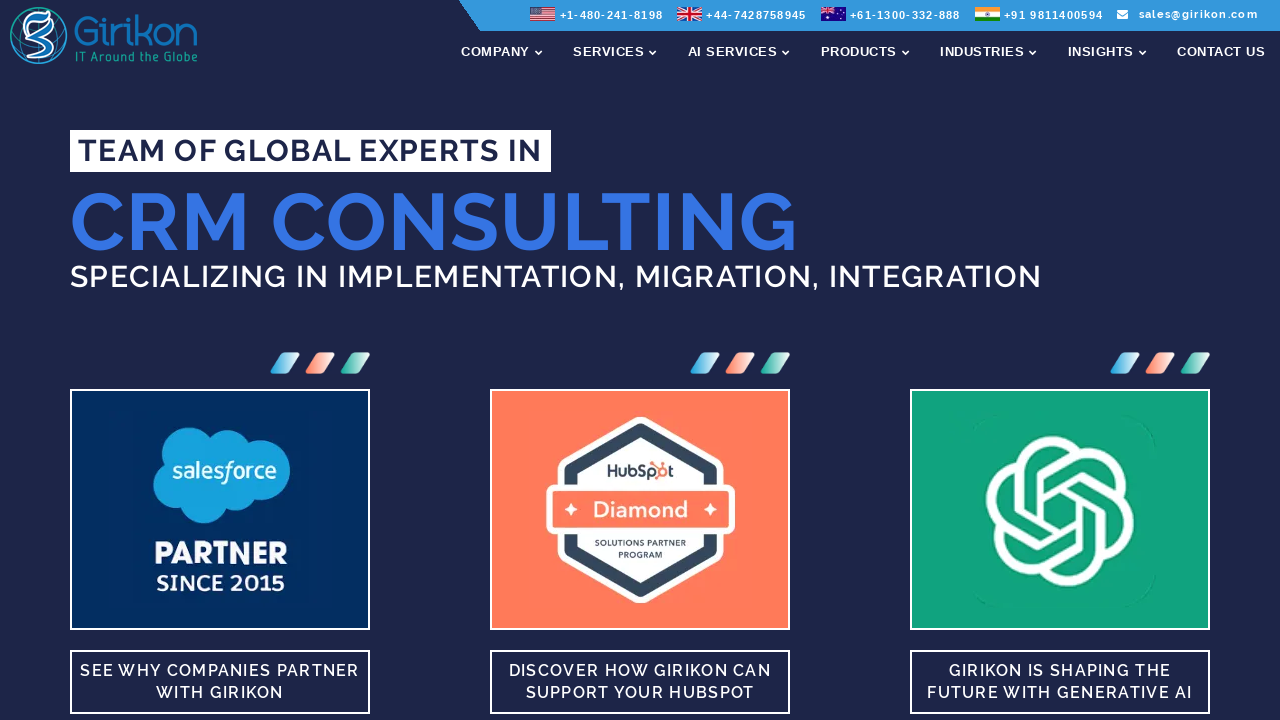

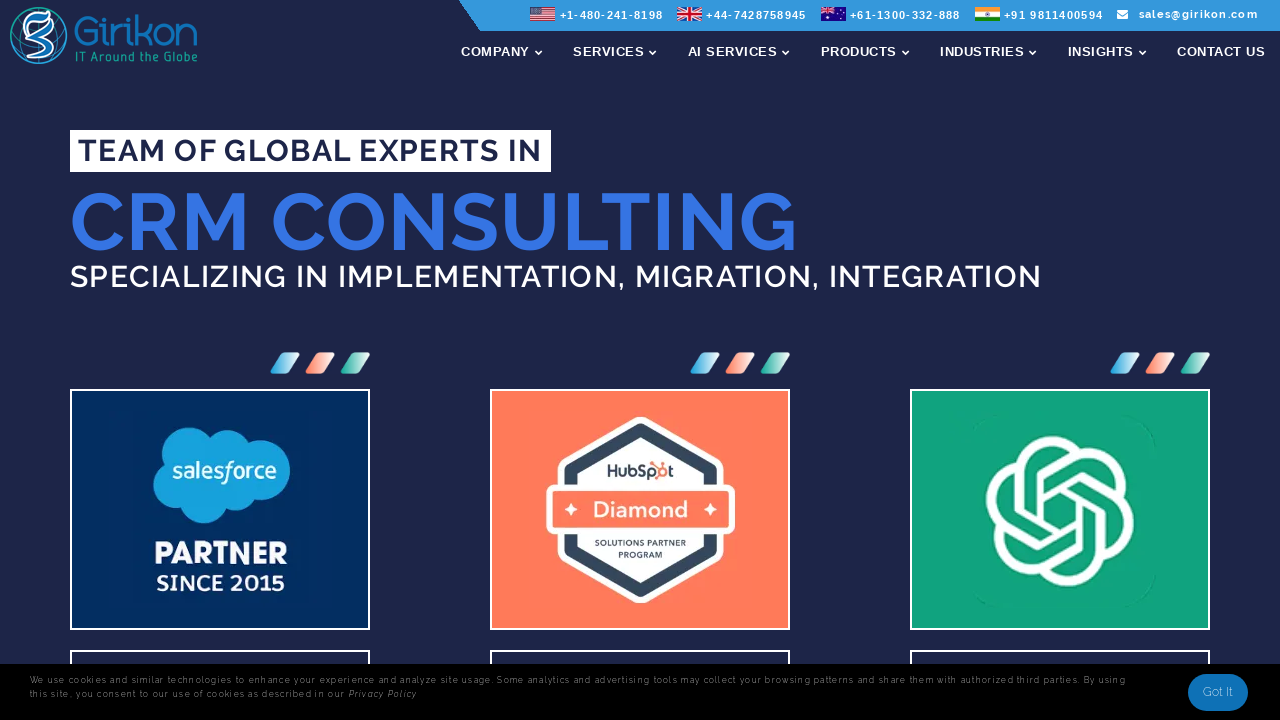